Tests mouse hover functionality on a practice automation page by scrolling to a hover button, hovering over it to reveal a dropdown menu, and clicking on "Reload" and "Top" options

Starting URL: https://rahulshettyacademy.com/AutomationPractice/

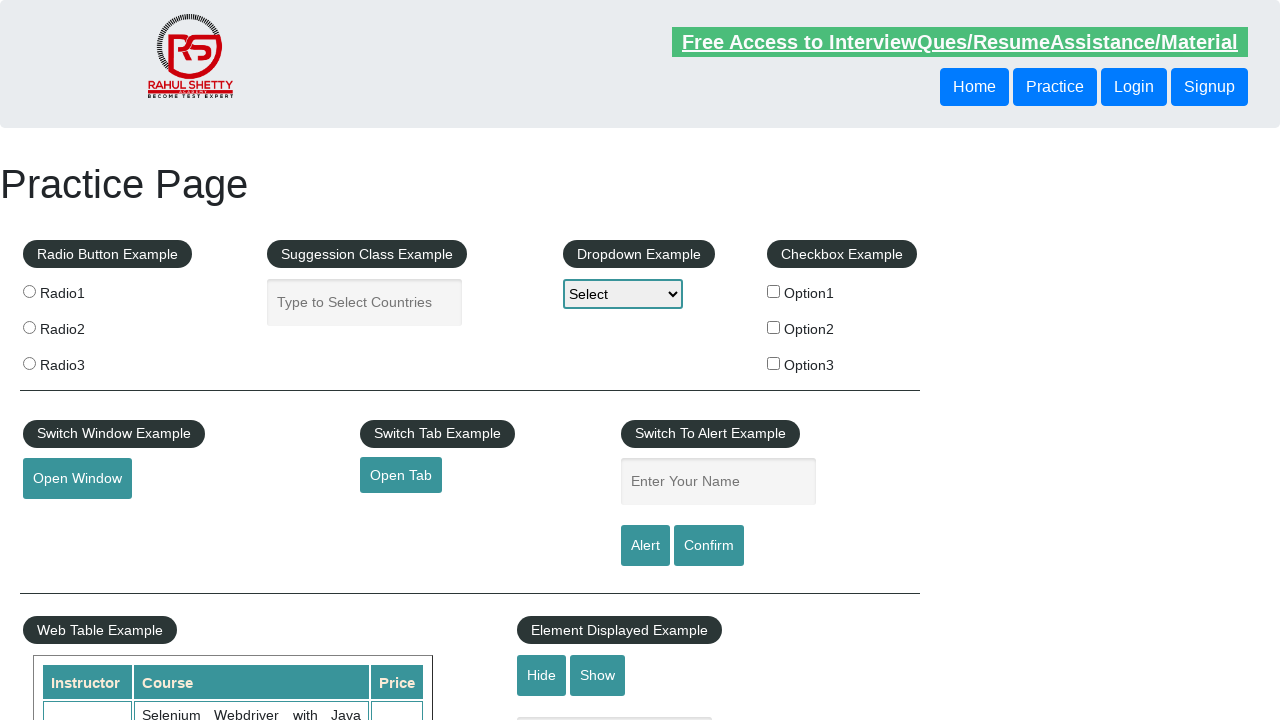

Scrolled to mouse hover button
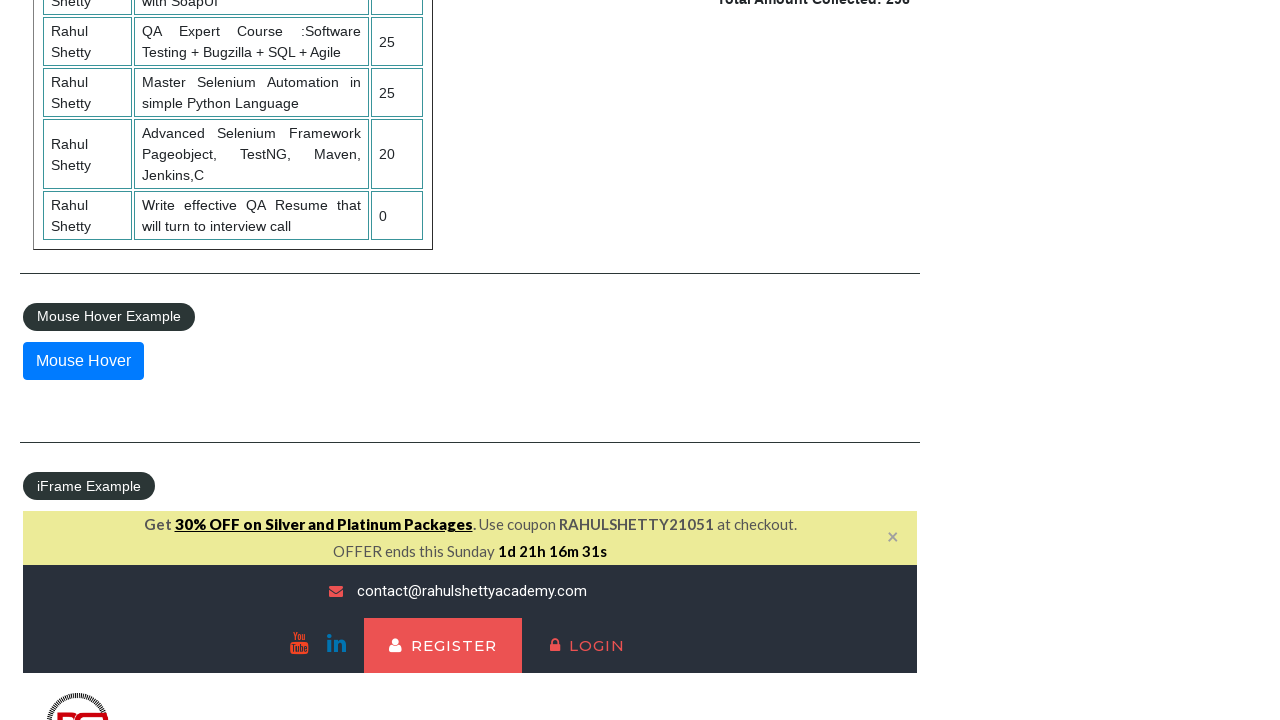

Hovered over mouse hover button to reveal dropdown menu at (83, 361) on xpath=//button[@id='mousehover']
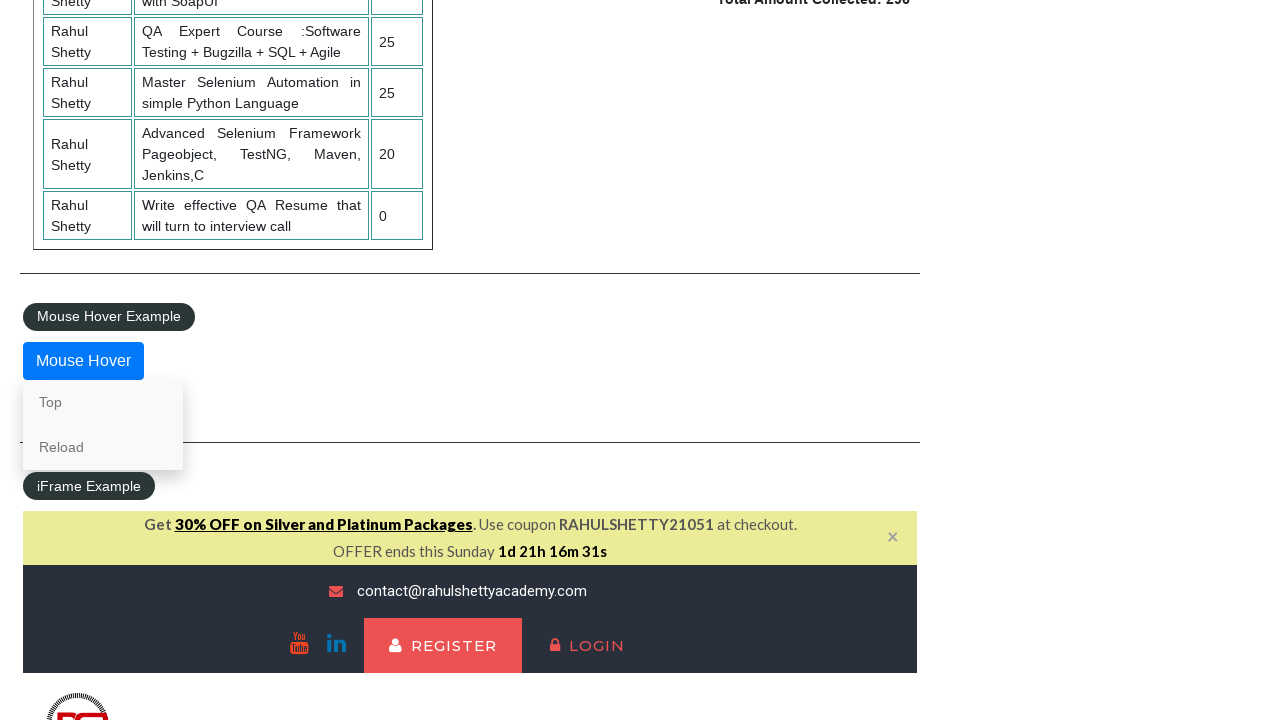

Clicked on 'Reload' option from dropdown at (103, 447) on xpath=//a[text()='Reload']
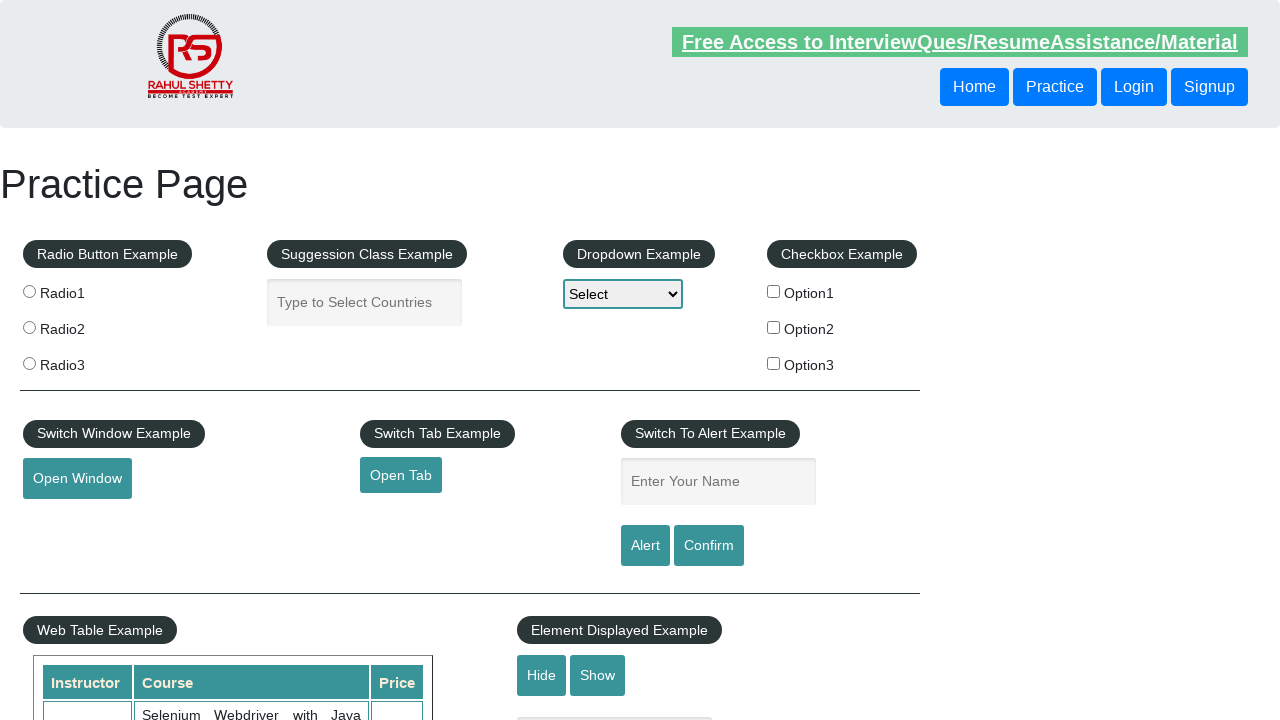

Scrolled back to mouse hover button after page reload
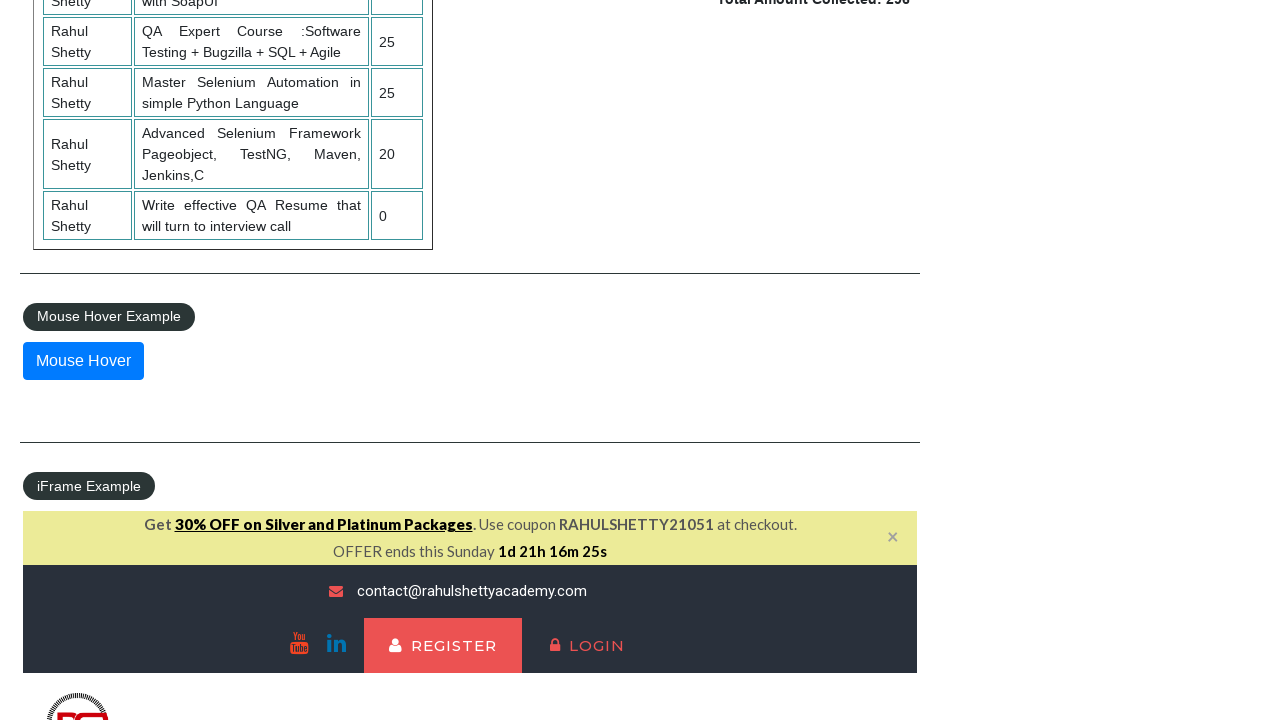

Hovered over mouse hover button again to reveal dropdown menu at (83, 361) on xpath=//button[@id='mousehover']
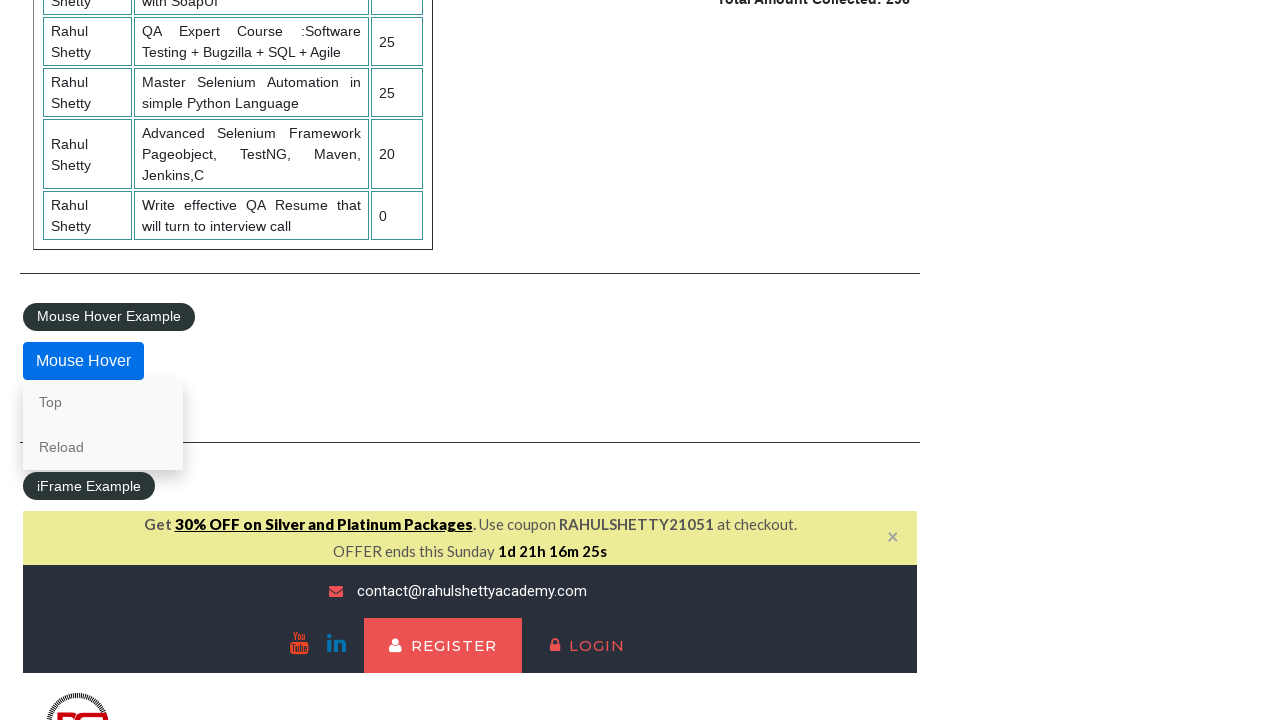

Clicked on 'Top' option from dropdown at (103, 402) on xpath=//a[text()='Top']
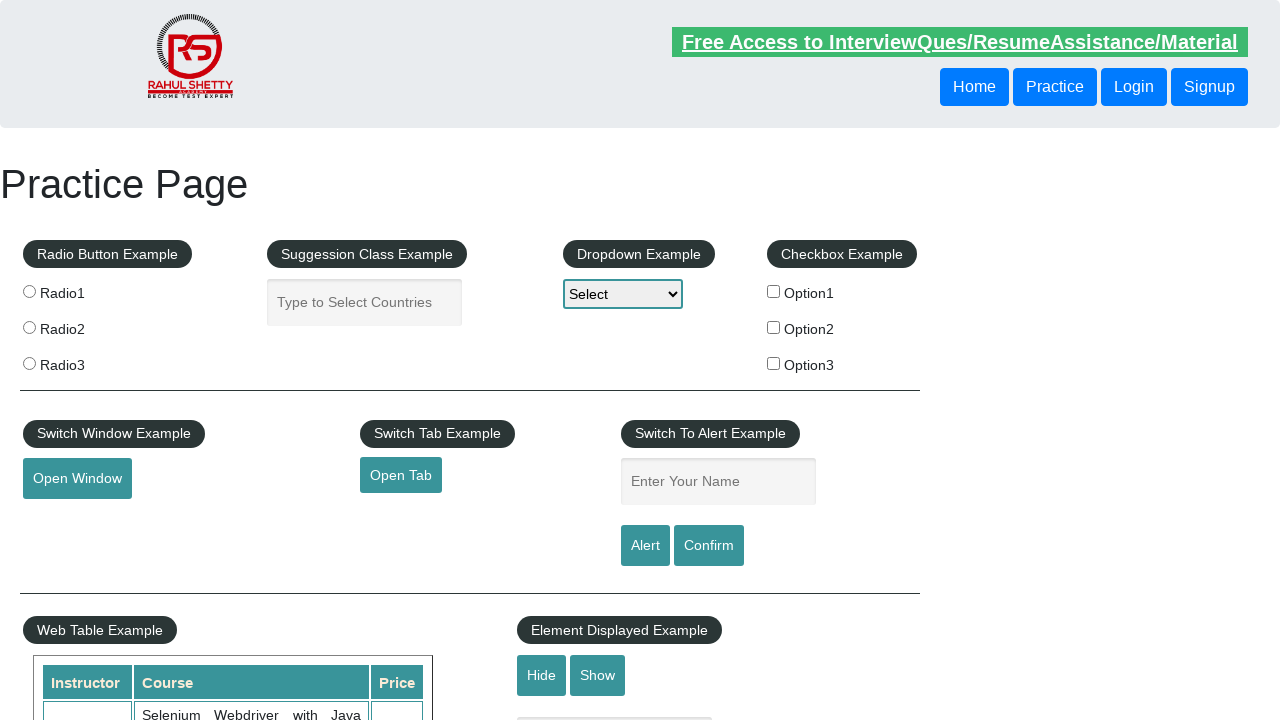

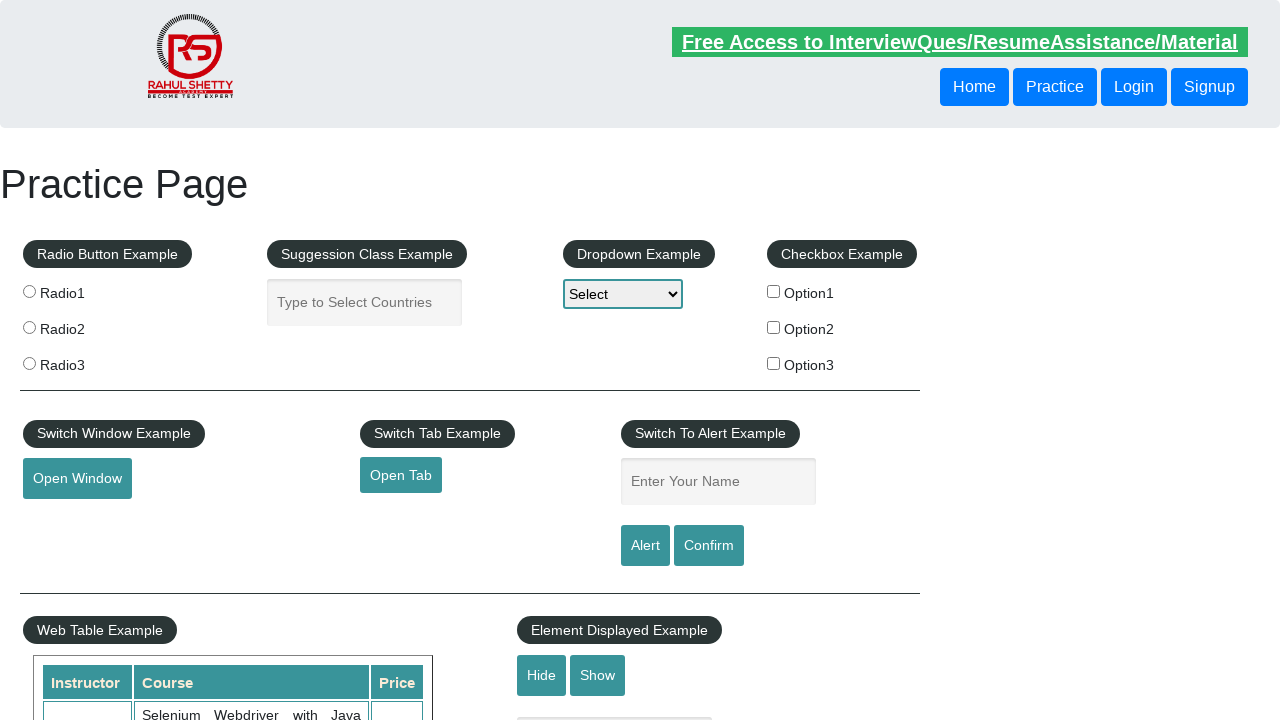